Tests pressing the space key on an element and verifies the page displays the correct key press result

Starting URL: http://the-internet.herokuapp.com/key_presses

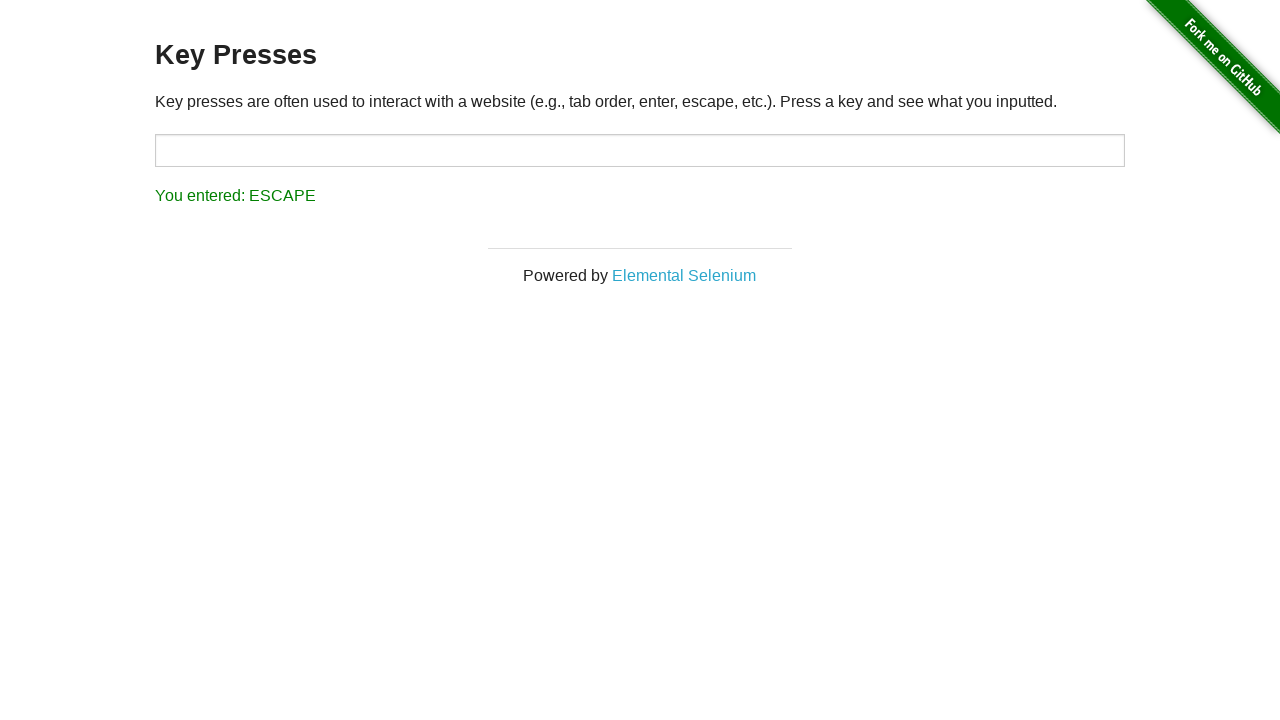

Pressed Space key on target element on #target
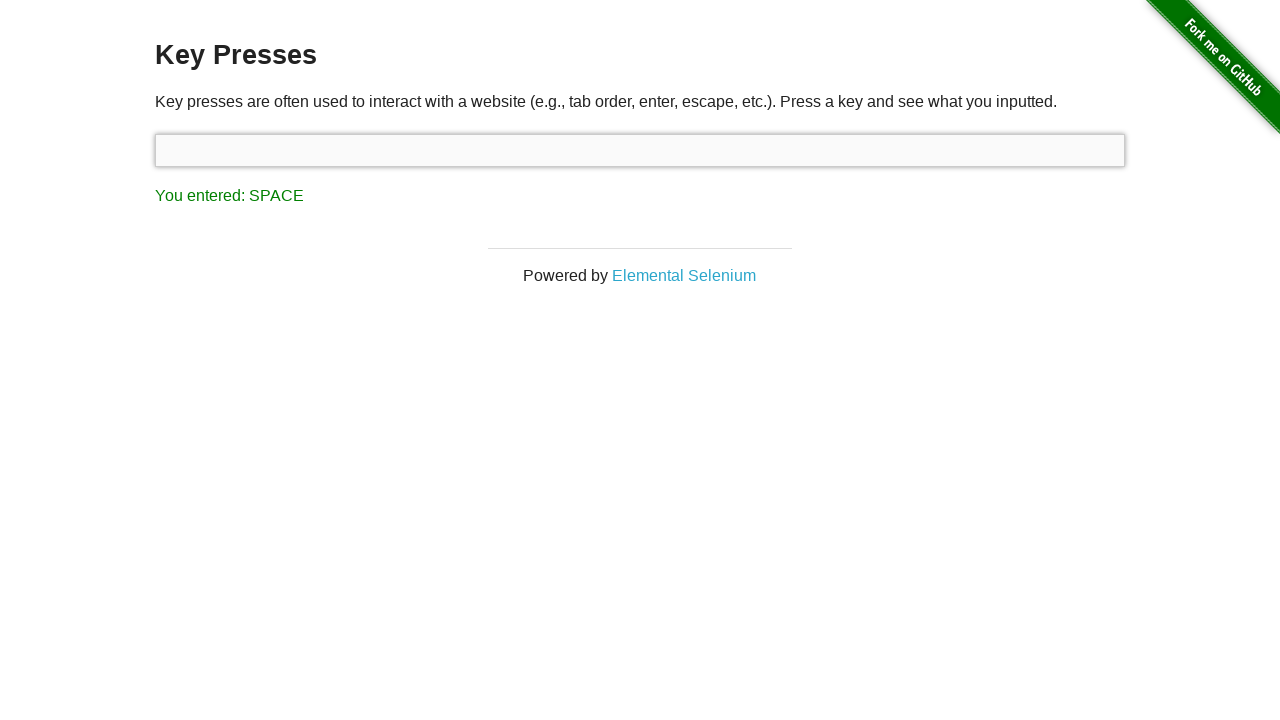

Result element loaded
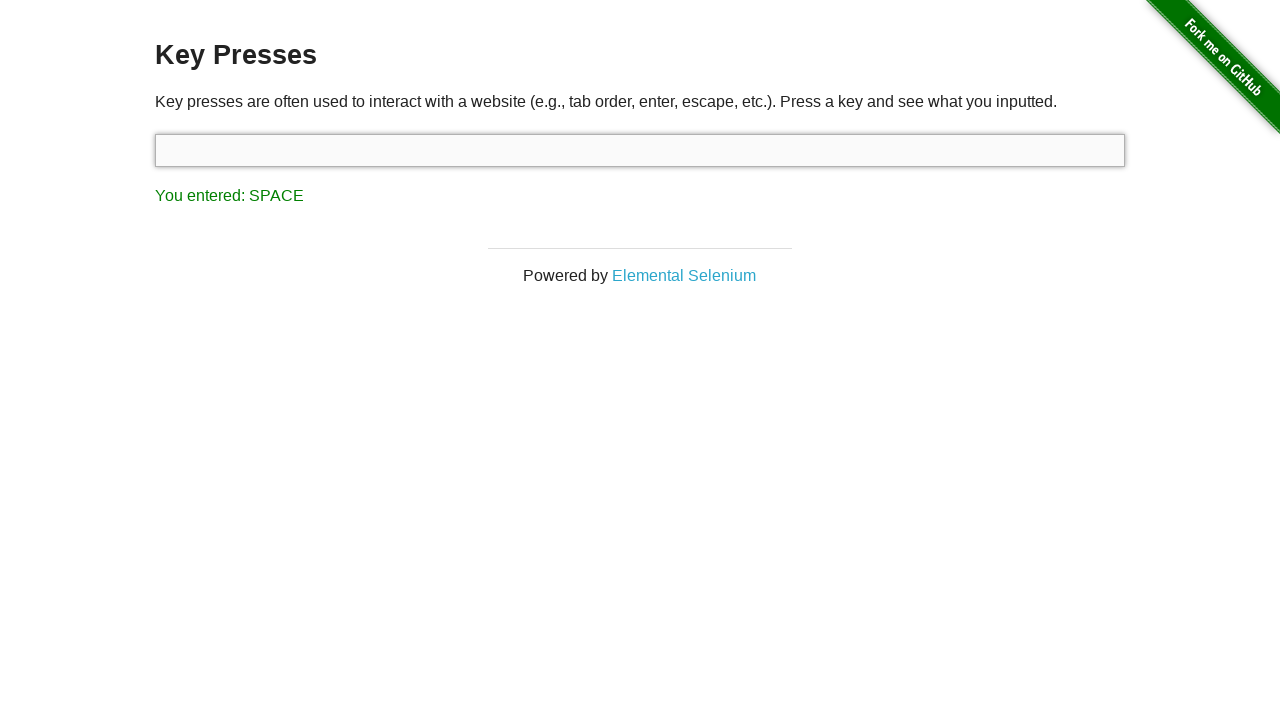

Retrieved result text content
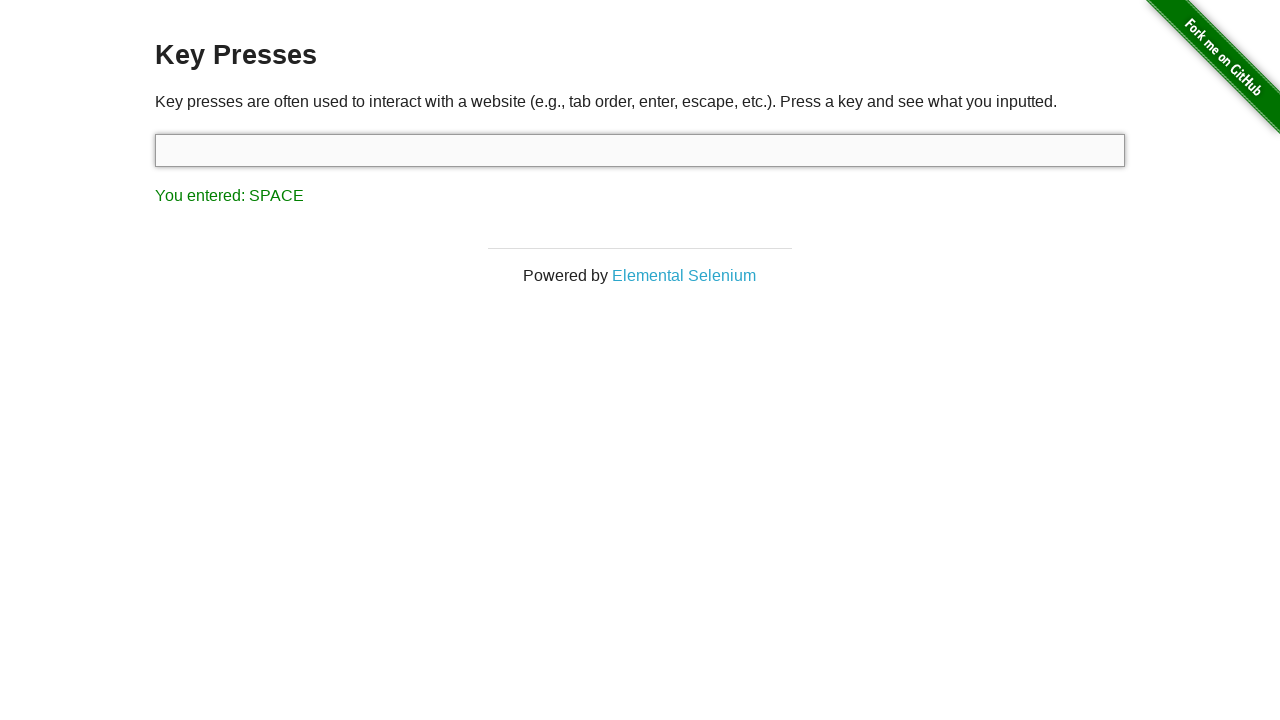

Verified result text matches expected 'You entered: SPACE'
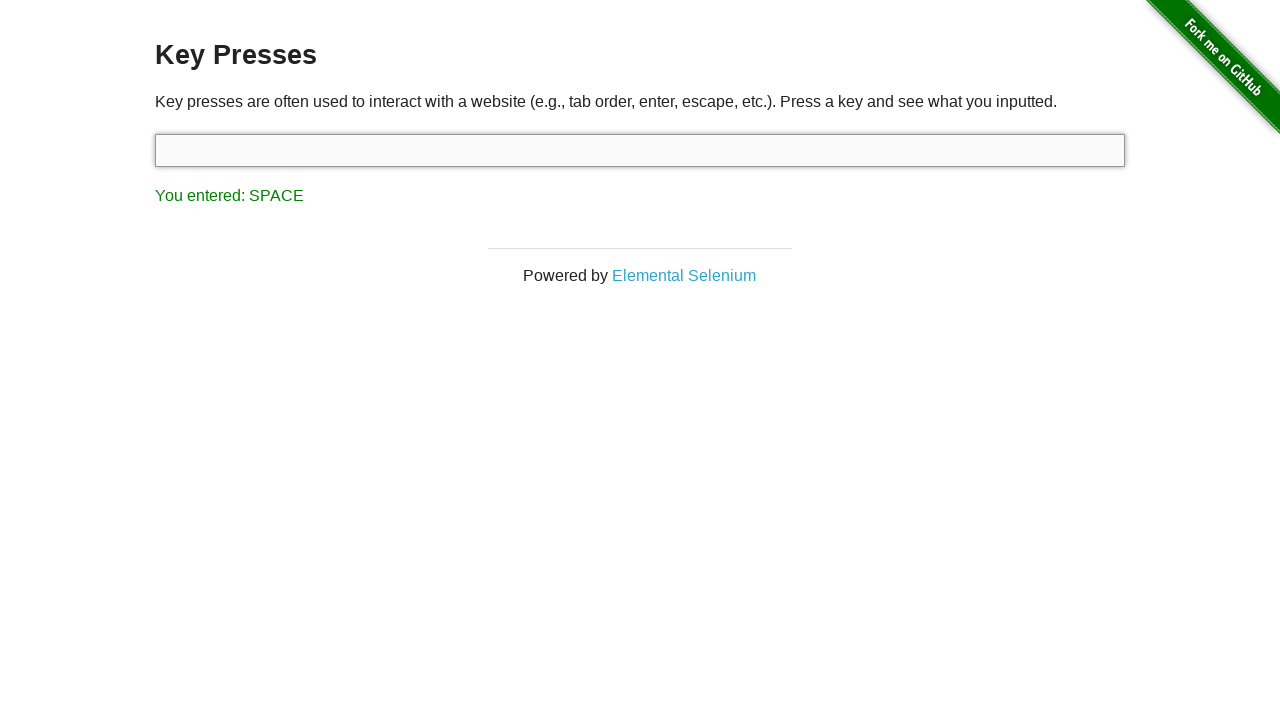

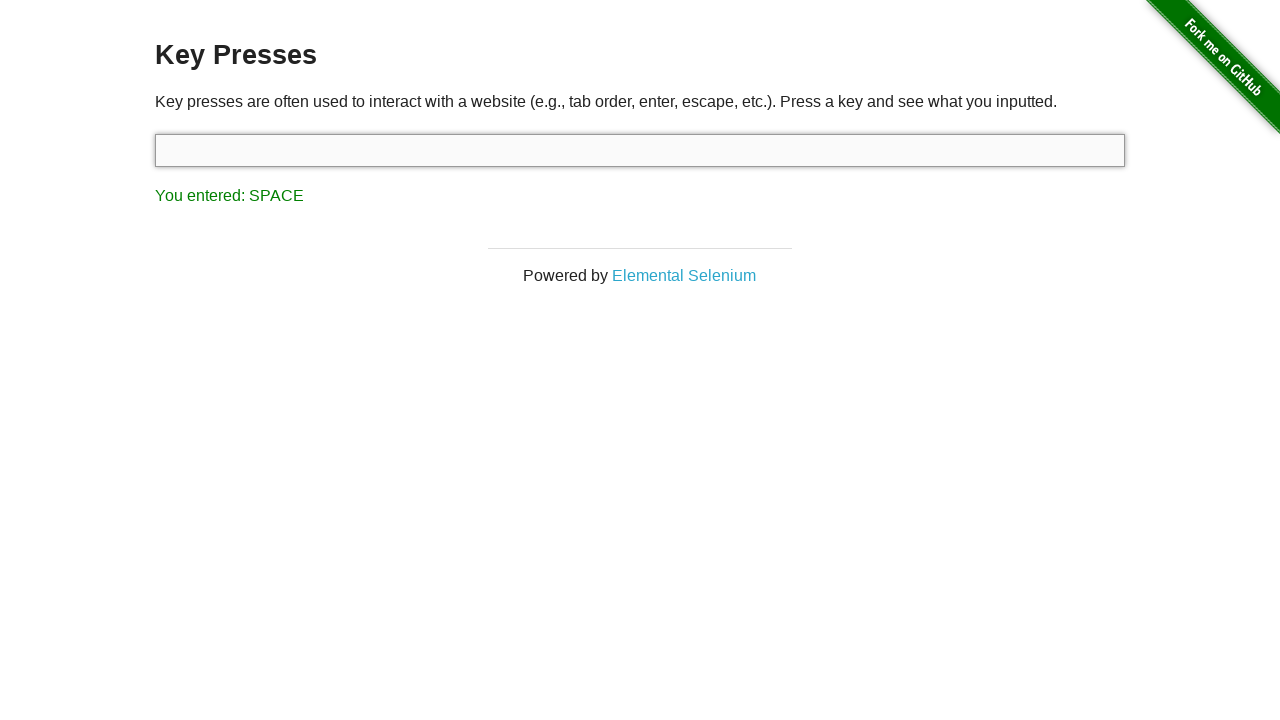